Tests hover functionality on the first user image, verifying that user information appears on hover

Starting URL: http://the-internet.herokuapp.com/hovers

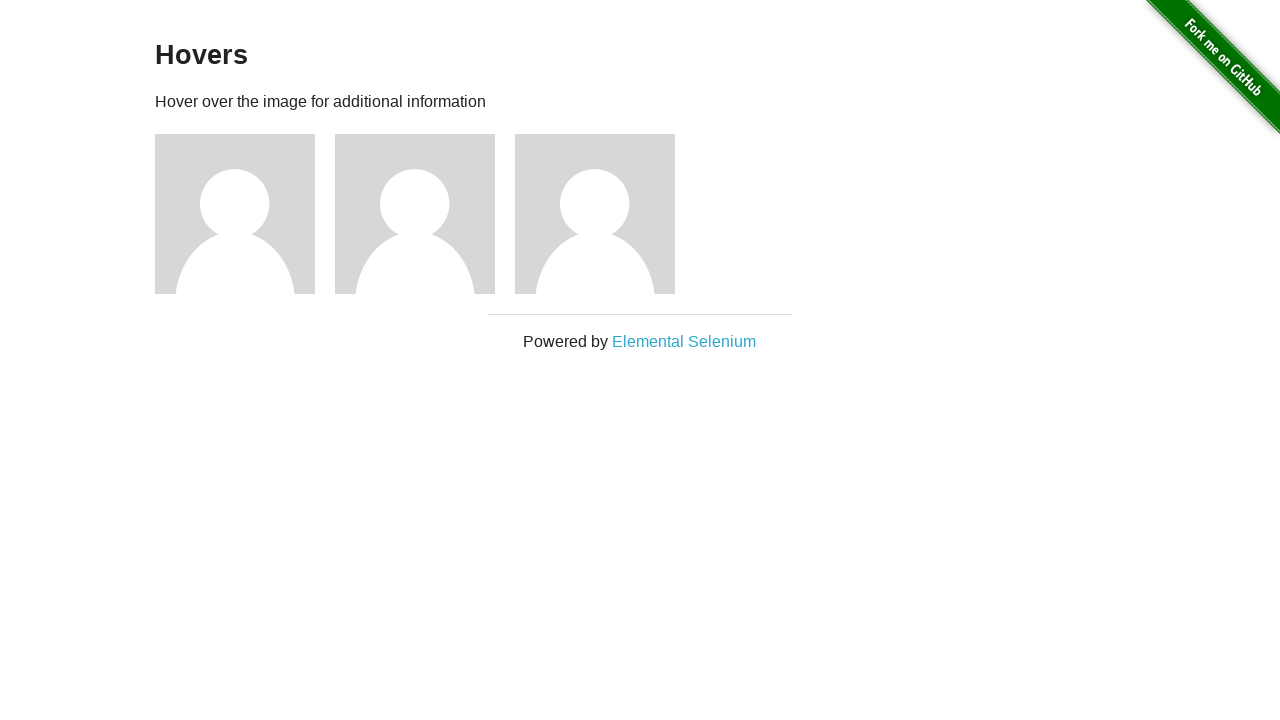

Hovered over first user image at (235, 214) on div.figure:nth-child(3) > img:nth-child(1)
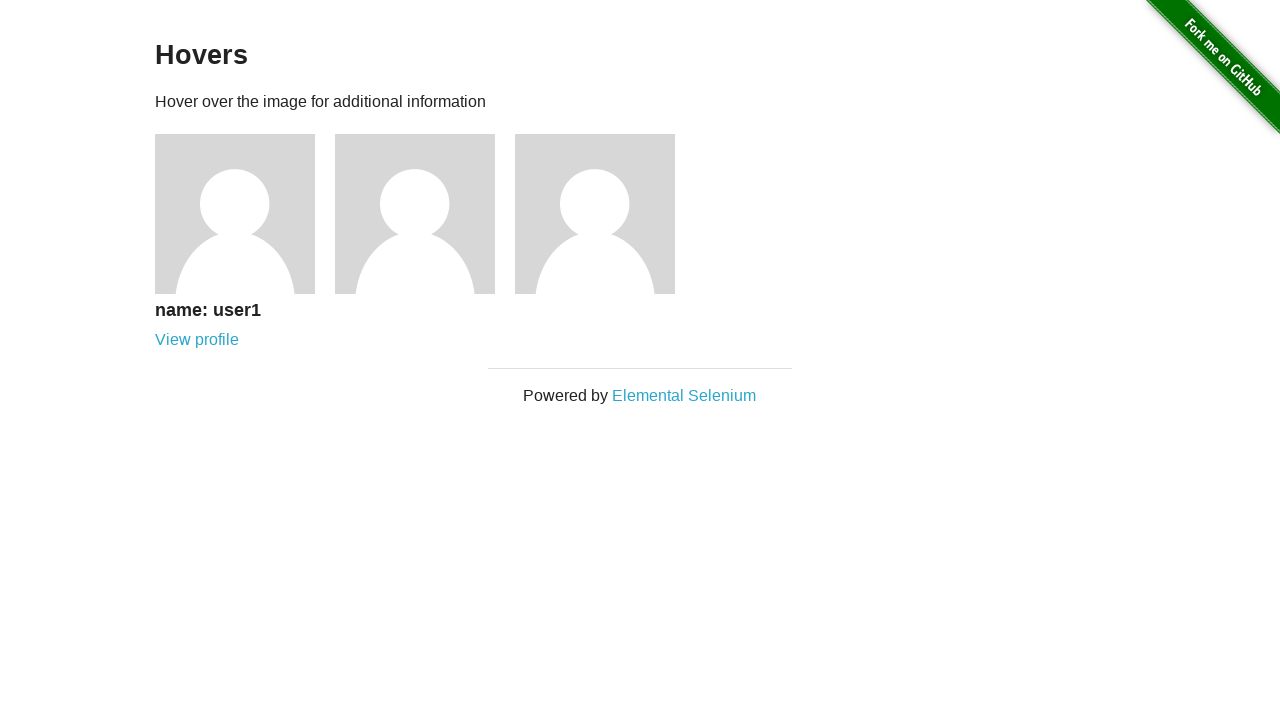

User information header appeared on hover
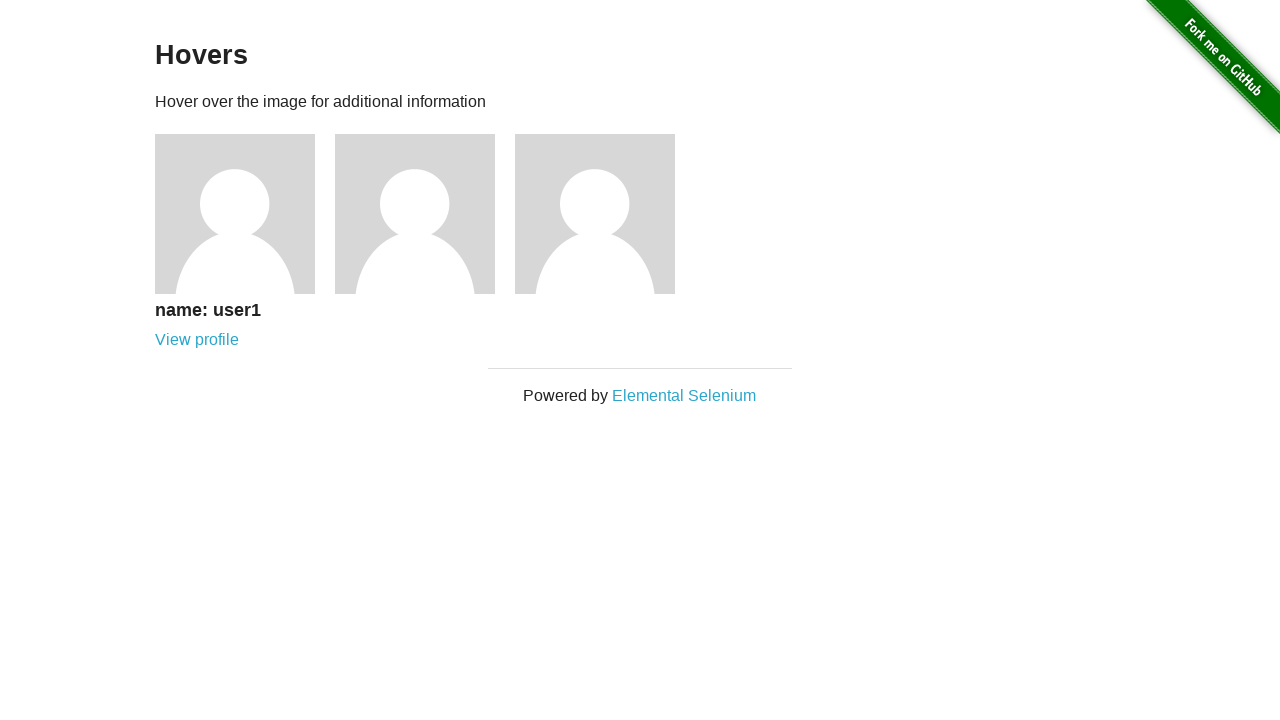

User profile link became visible on hover
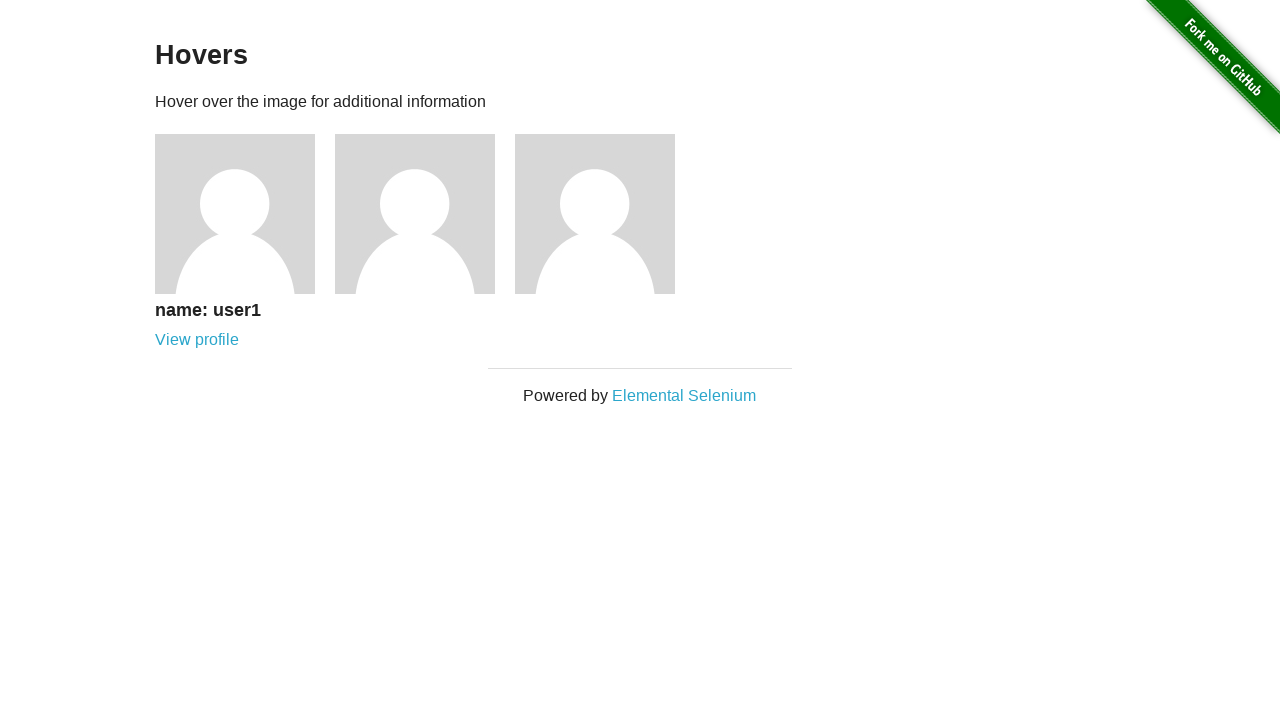

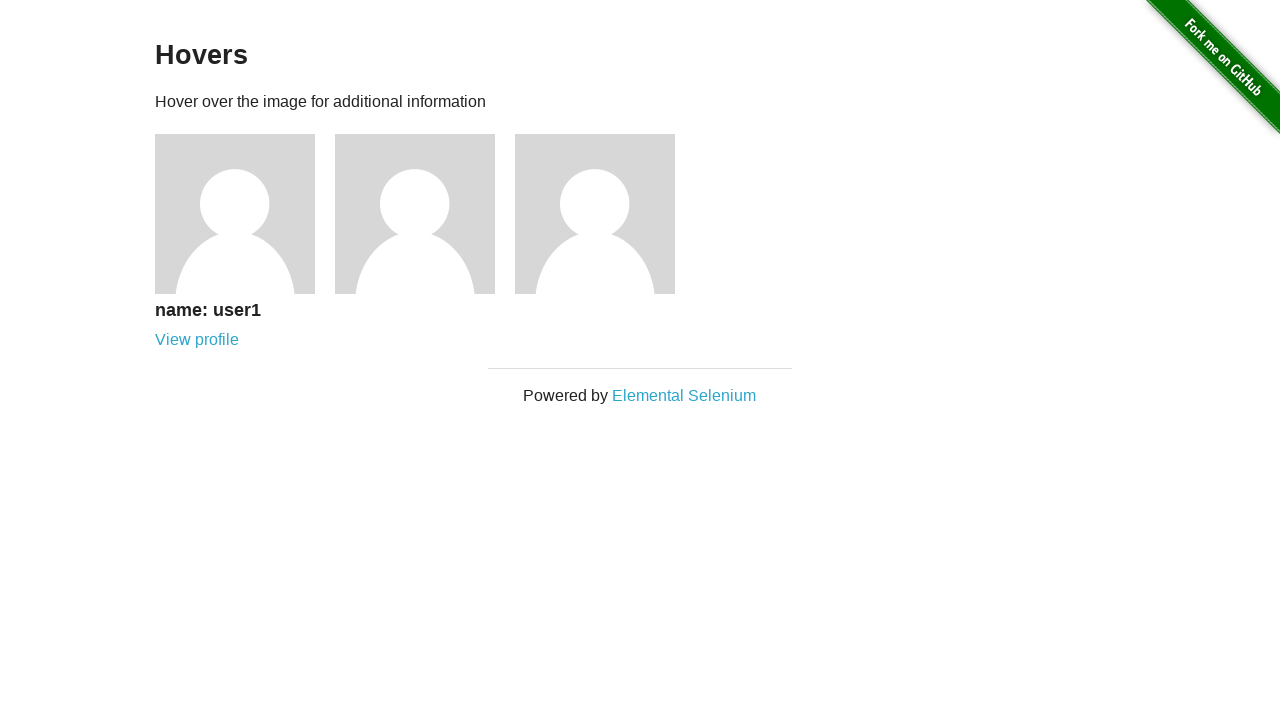